Tests dropdown functionality on a travel booking practice page by selecting currency, incrementing passenger count, and selecting origin/destination airports

Starting URL: https://rahulshettyacademy.com/dropdownsPractise/

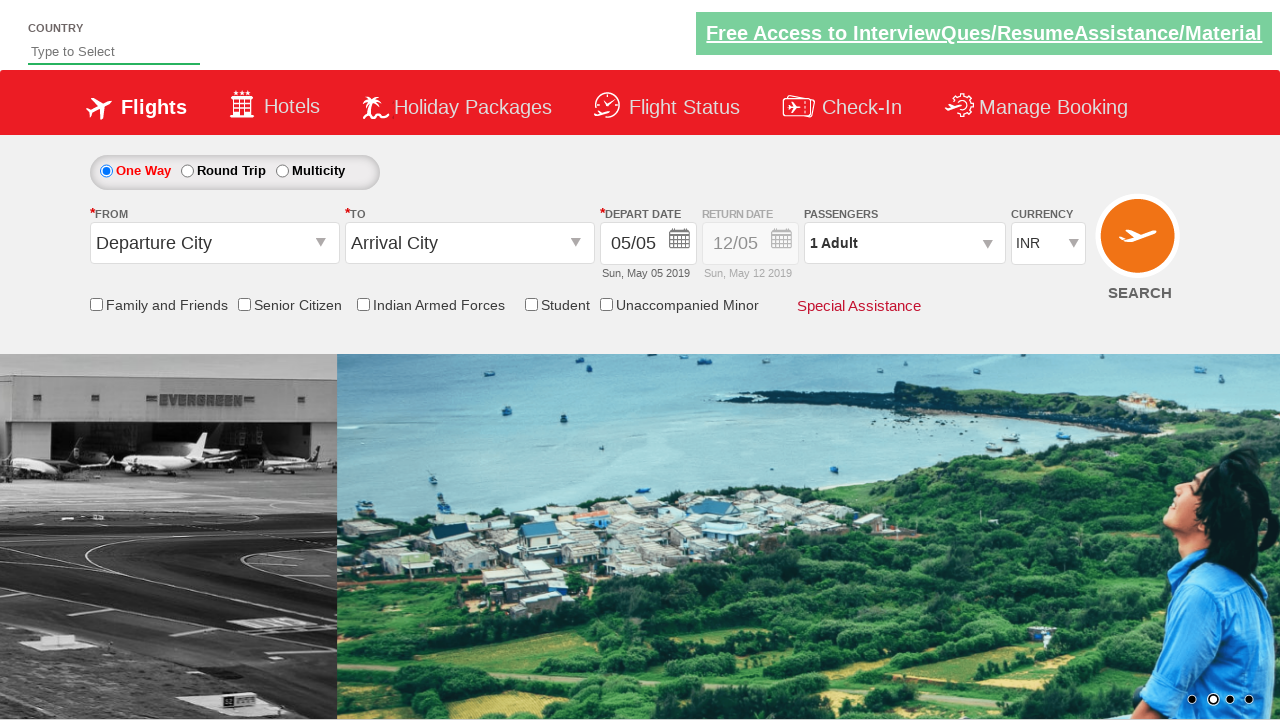

Selected currency from dropdown (index 1) on #ctl00_mainContent_DropDownListCurrency
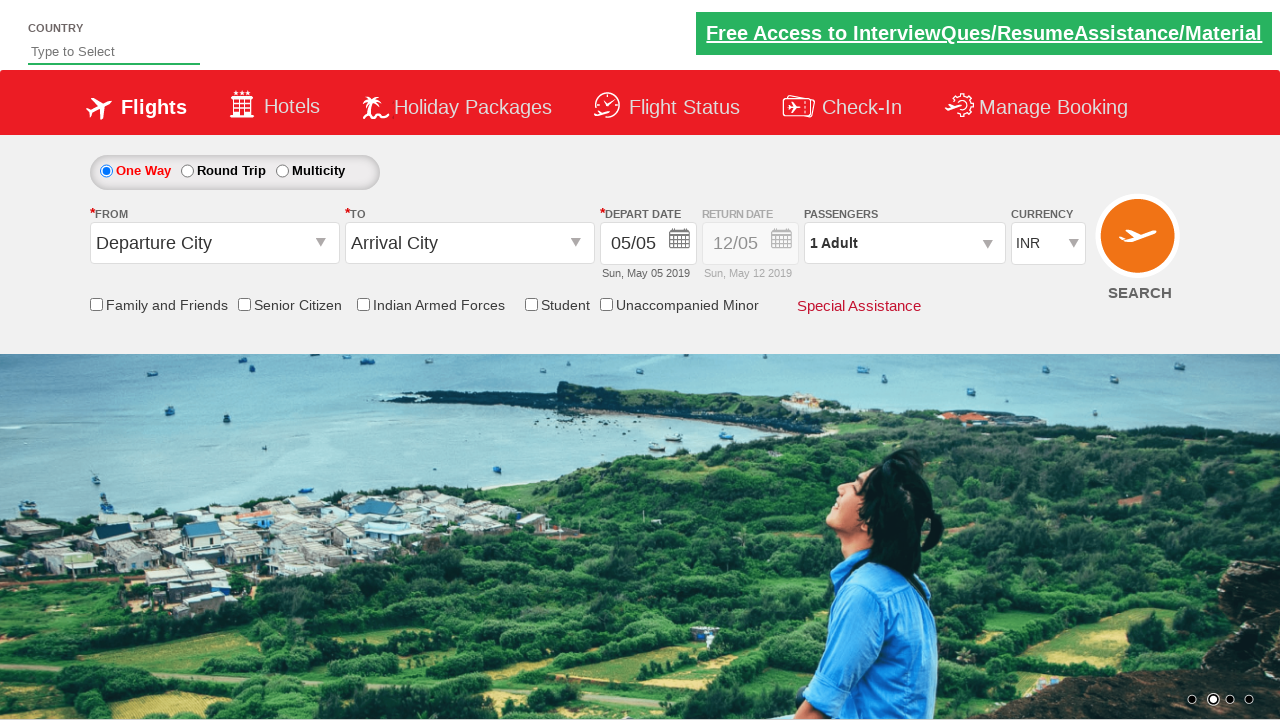

Clicked passenger dropdown to open it at (904, 243) on #divpaxinfo
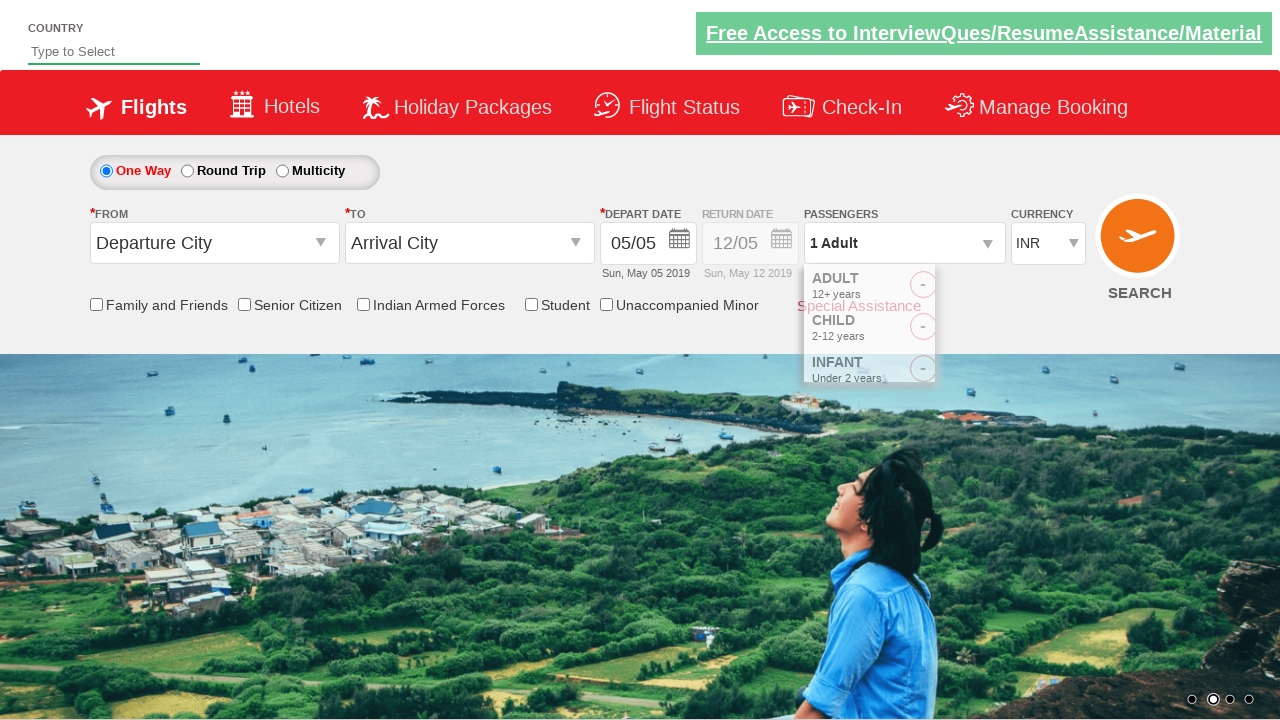

Incremented adult passenger count (iteration 1/4) at (982, 288) on #hrefIncAdt
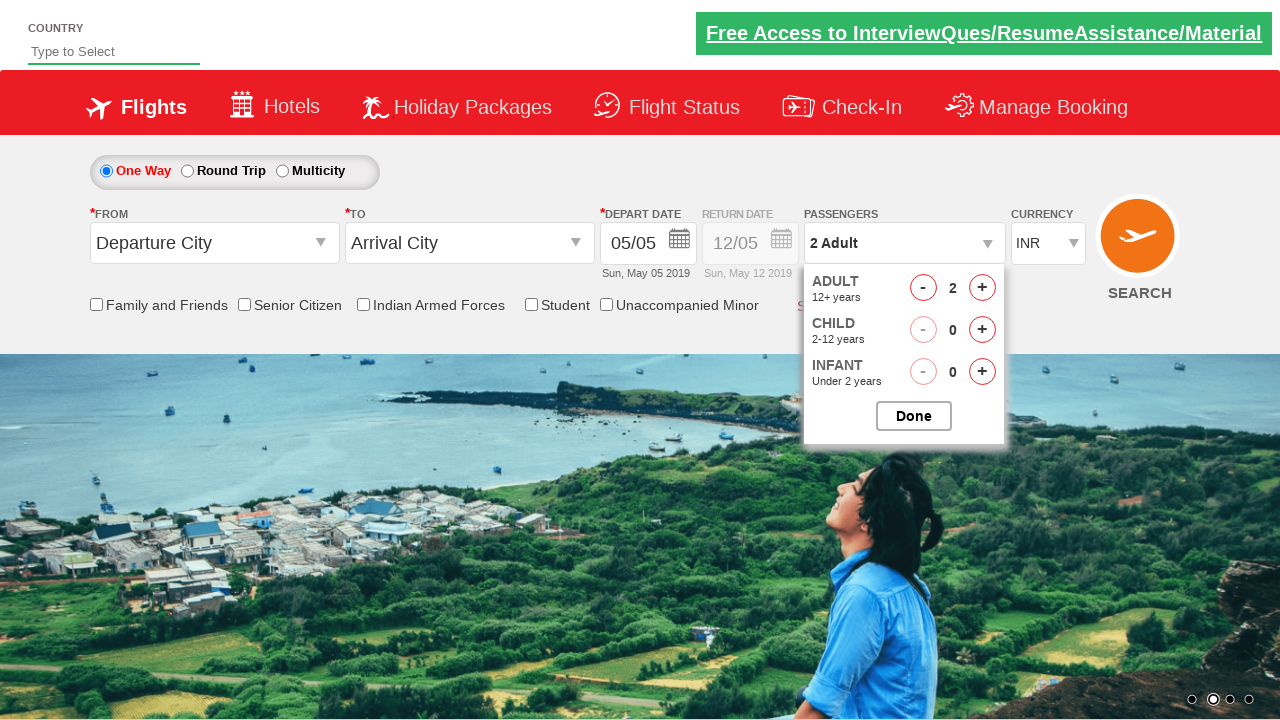

Incremented adult passenger count (iteration 2/4) at (982, 288) on #hrefIncAdt
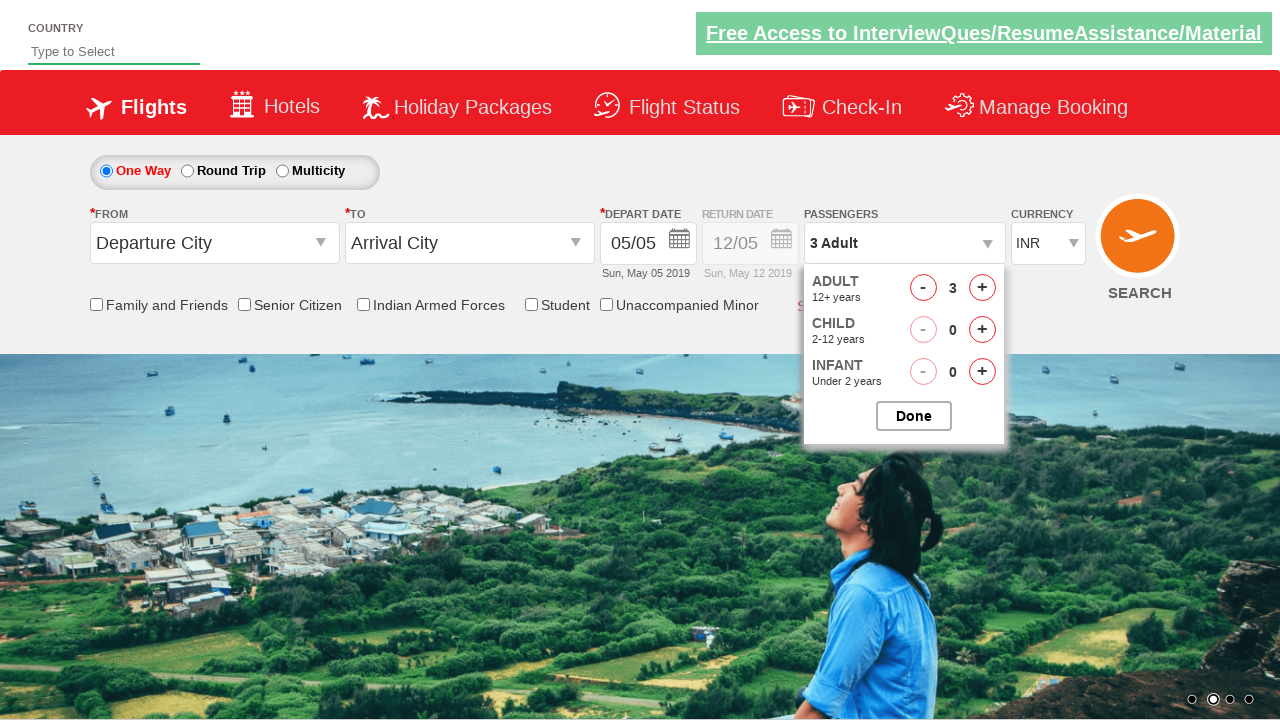

Incremented adult passenger count (iteration 3/4) at (982, 288) on #hrefIncAdt
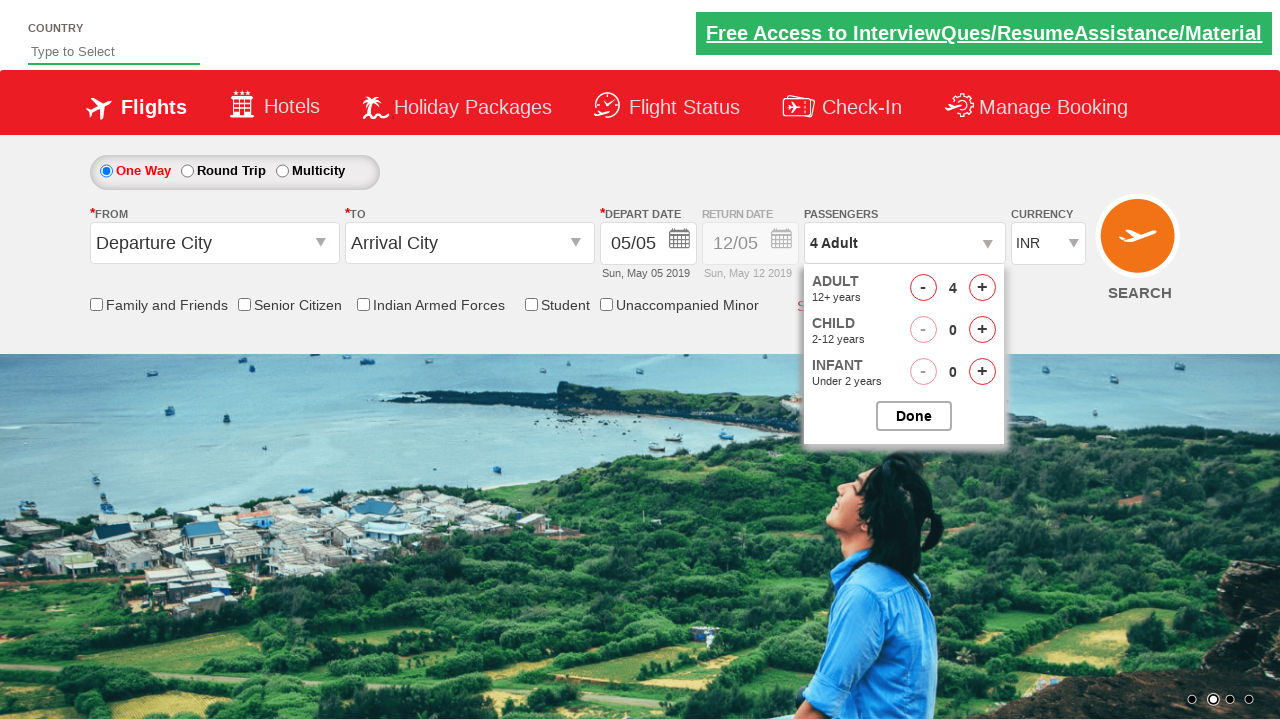

Incremented adult passenger count (iteration 4/4) at (982, 288) on #hrefIncAdt
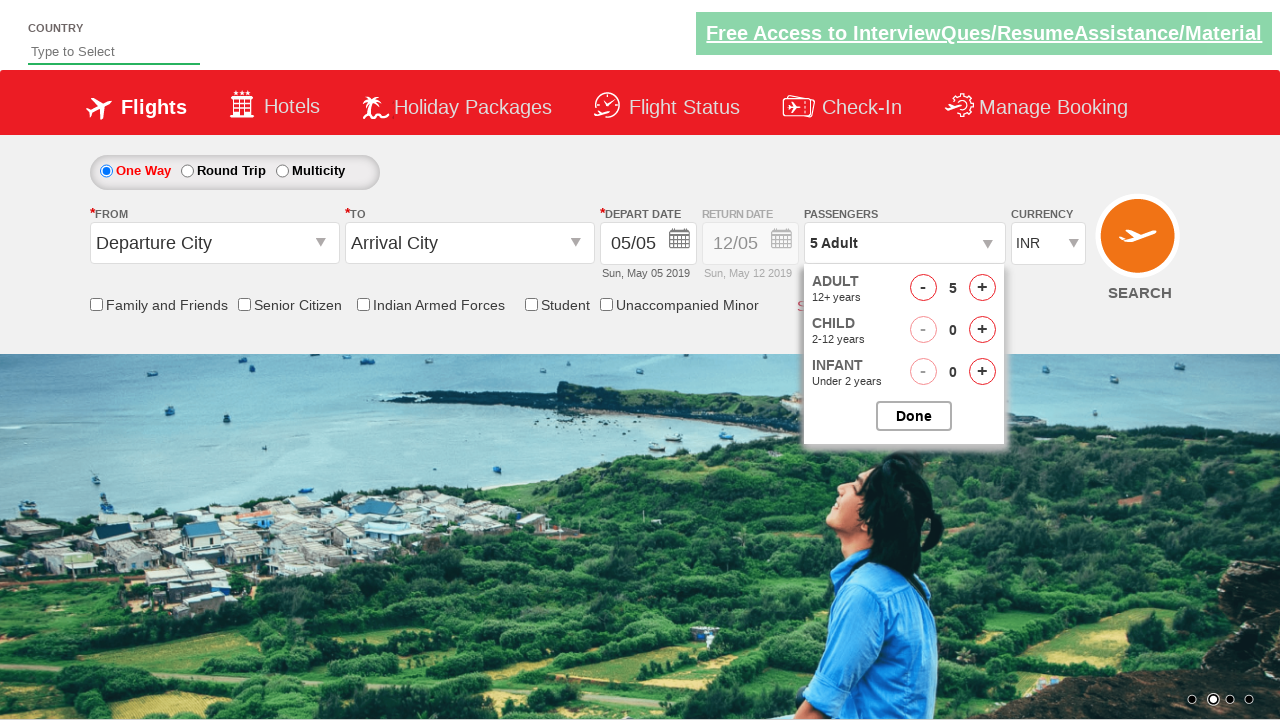

Clicked origin station dropdown at (214, 243) on #ctl00_mainContent_ddl_originStation1_CTXT
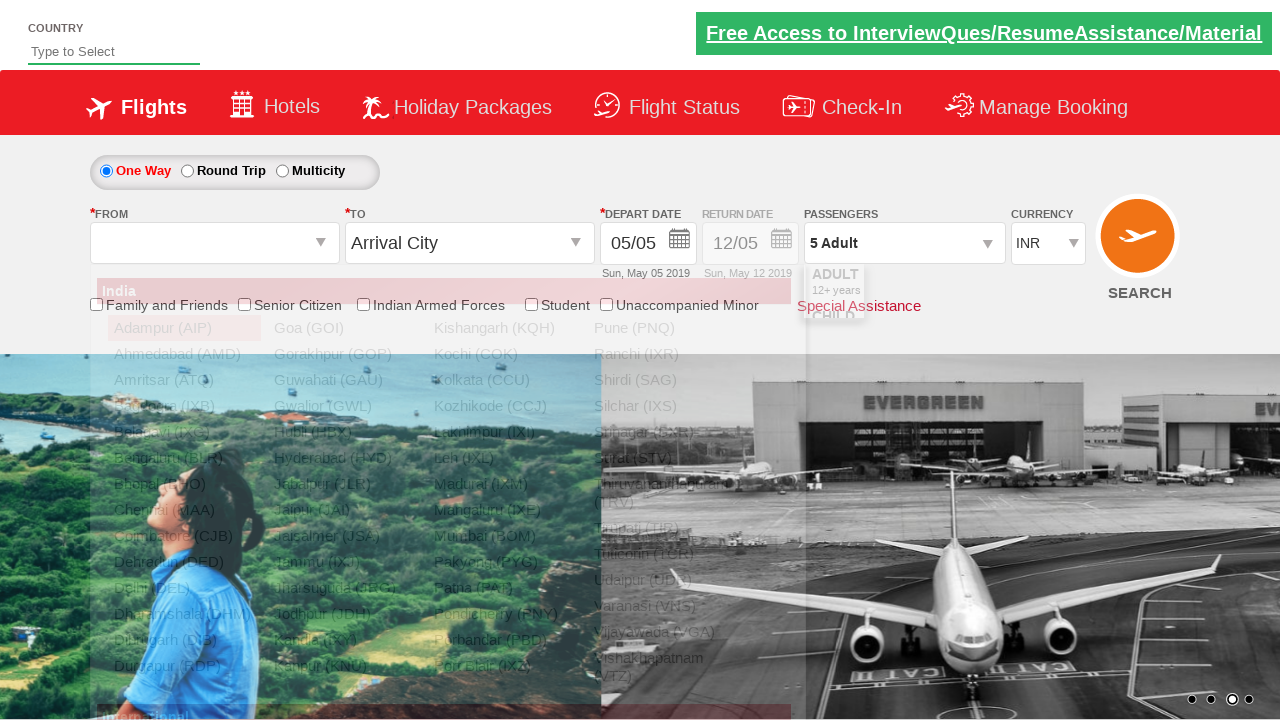

Selected Bangalore (BLR) as origin airport at (184, 458) on a[value='BLR']
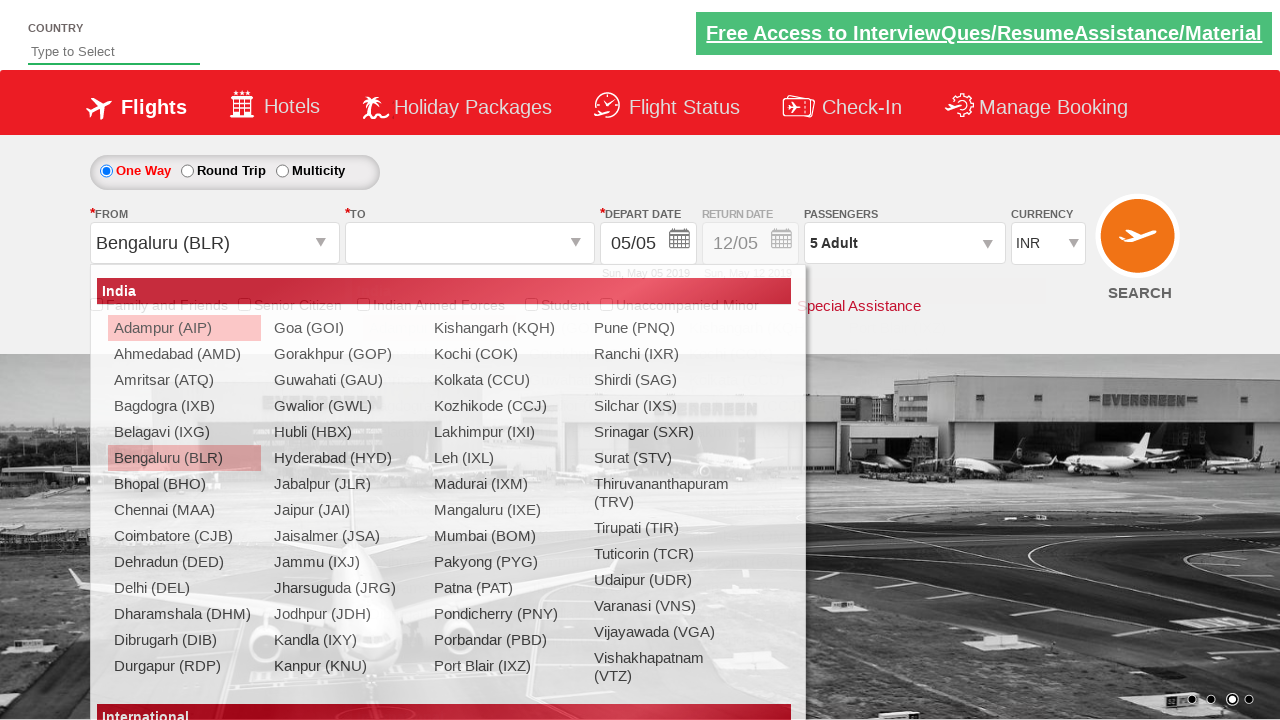

Waited for destination options to appear
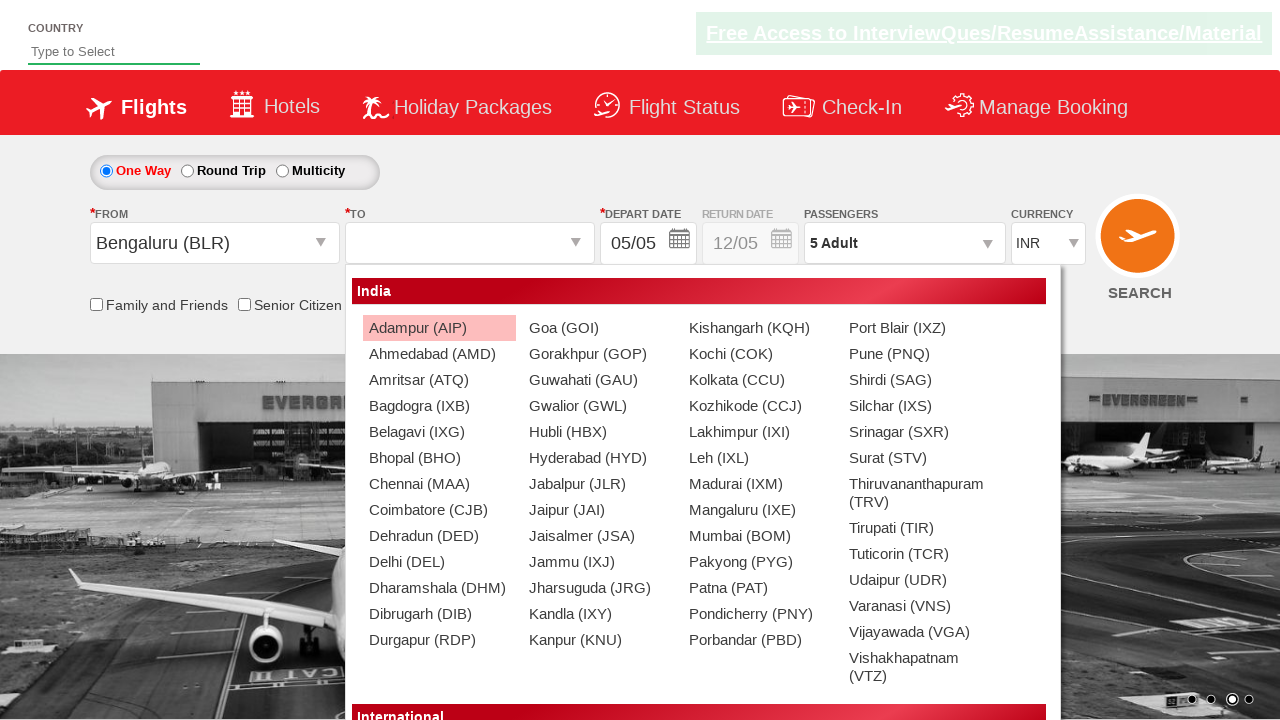

Selected Chennai (MAA) as destination airport at (439, 484) on (//a[@value='MAA'])[2]
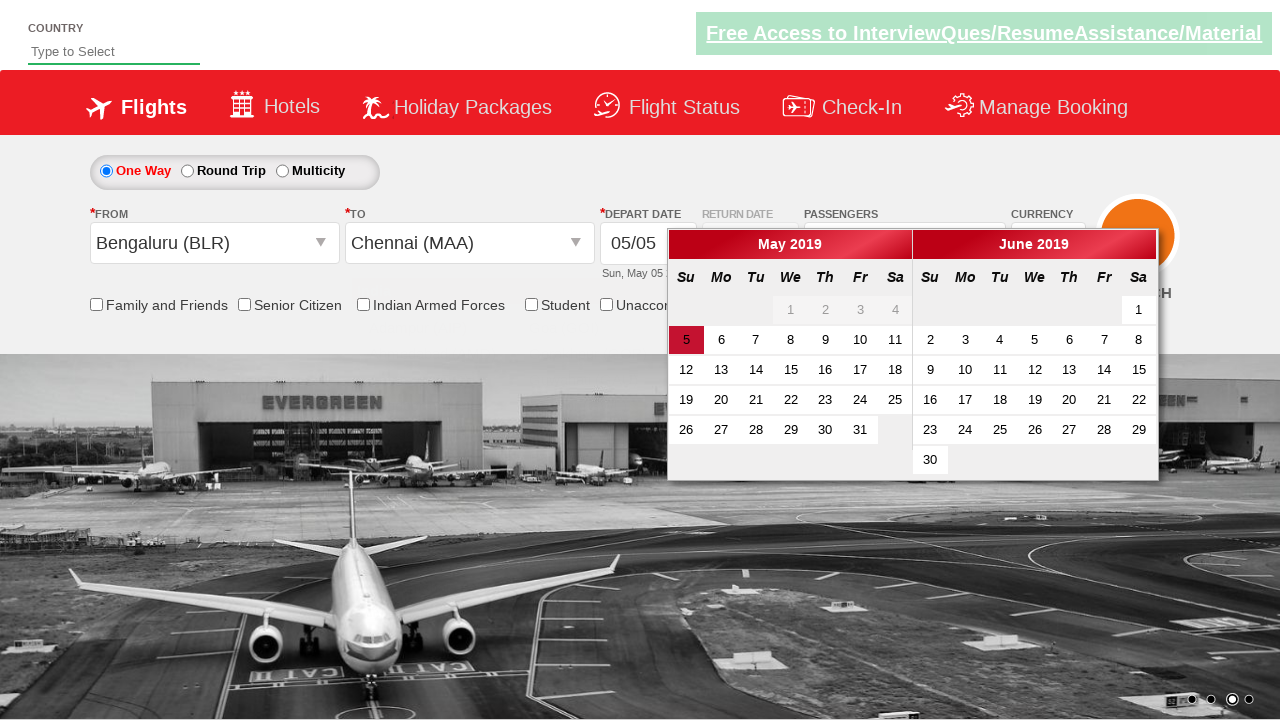

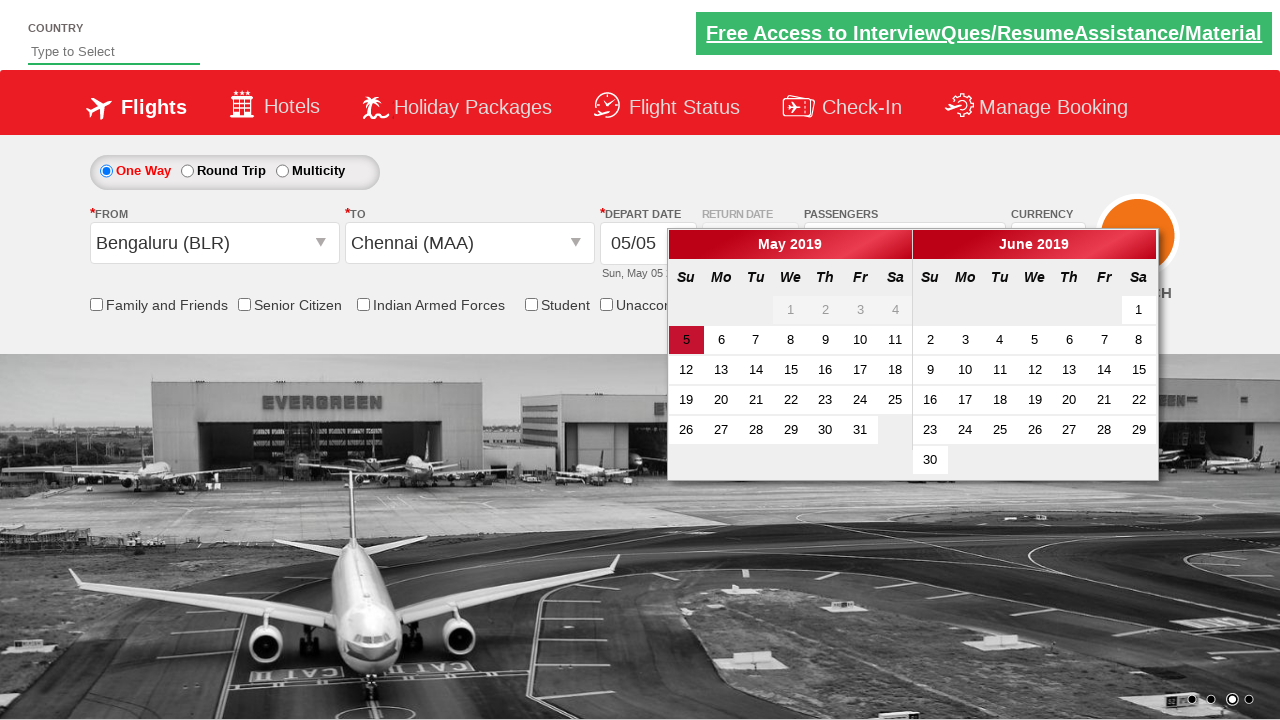